Opens the Demoblaze demo e-commerce website and waits for the page to load

Starting URL: https://www.demoblaze.com/

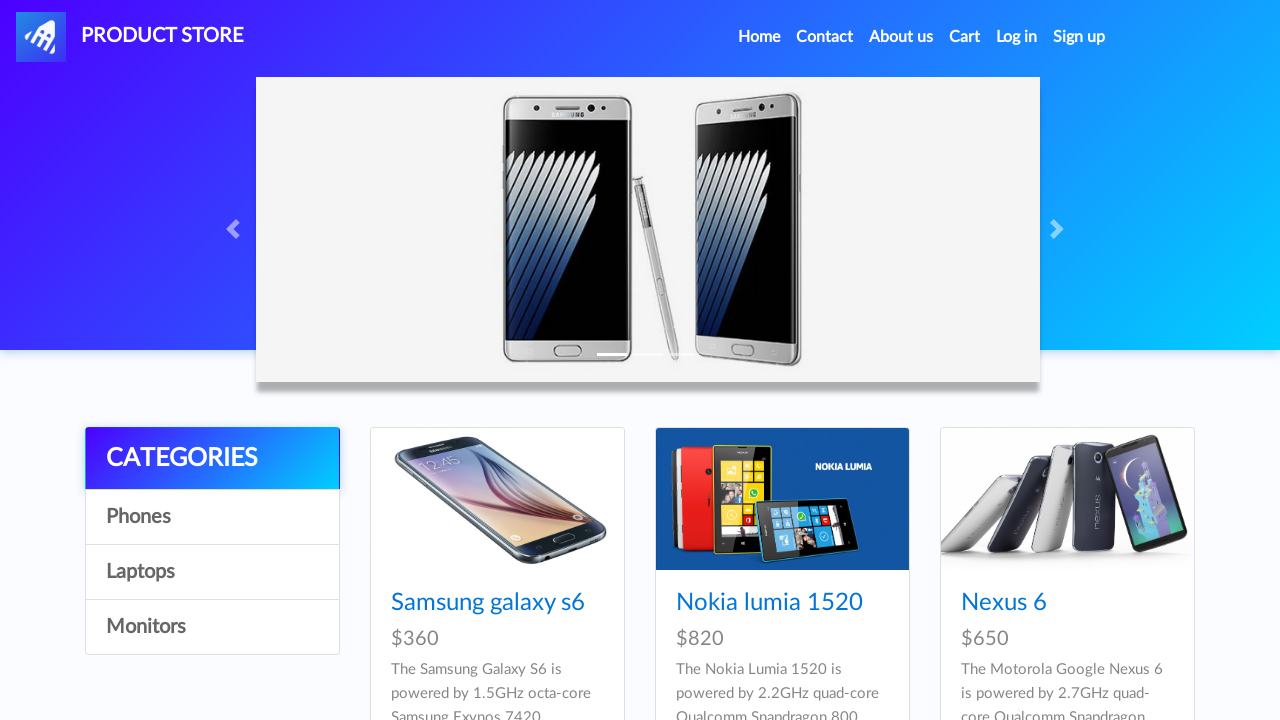

Waited for product list to load on Demoblaze homepage
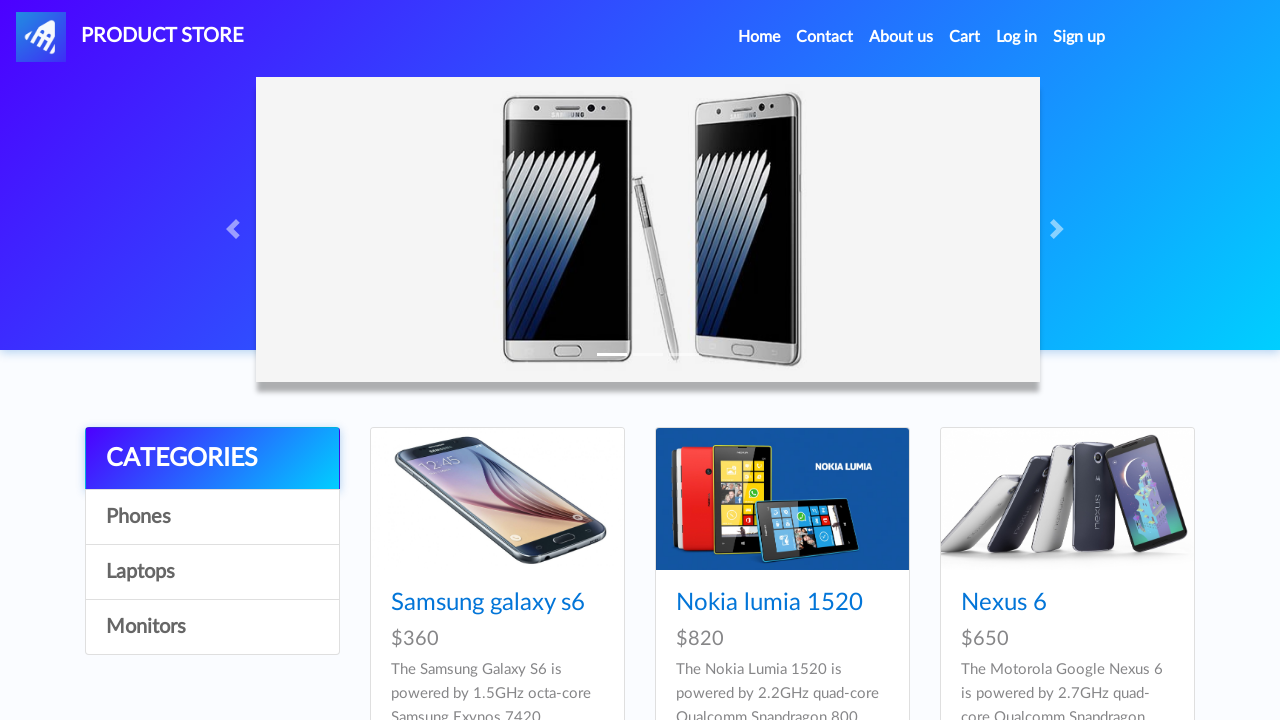

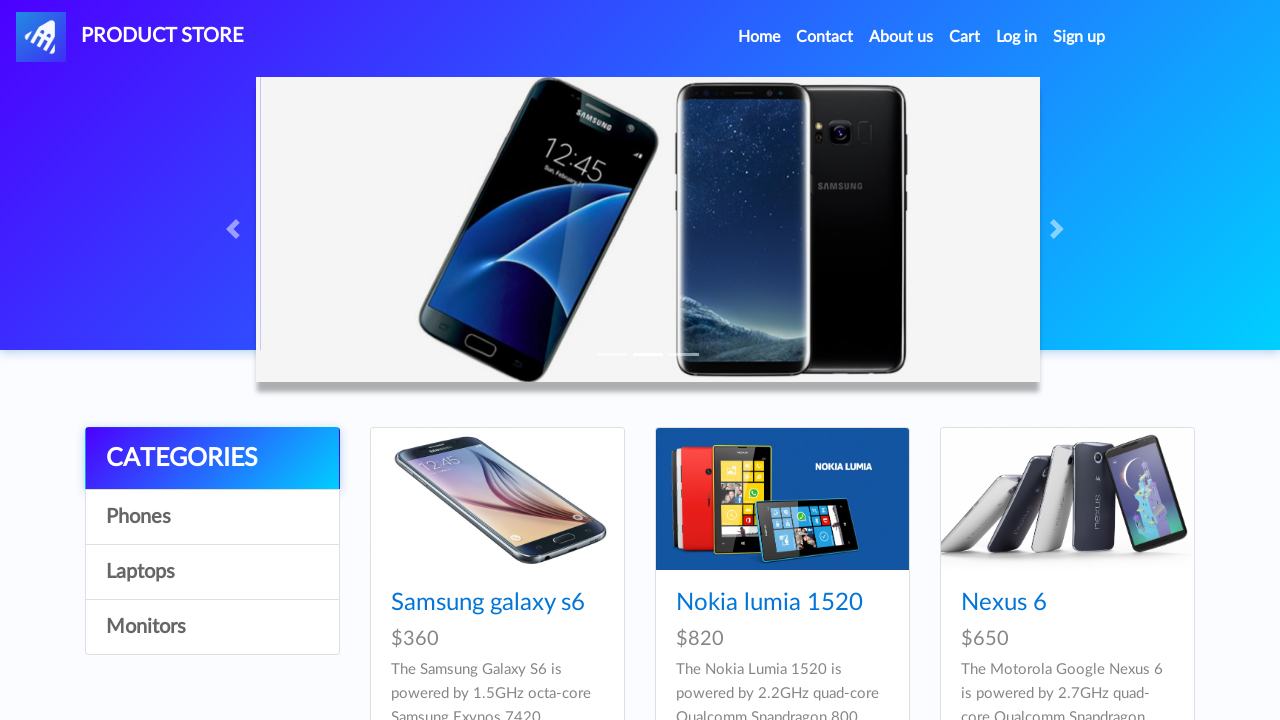